Tests registration form by filling in required fields and submitting the form to verify successful registration message

Starting URL: http://suninjuly.github.io/registration1.html

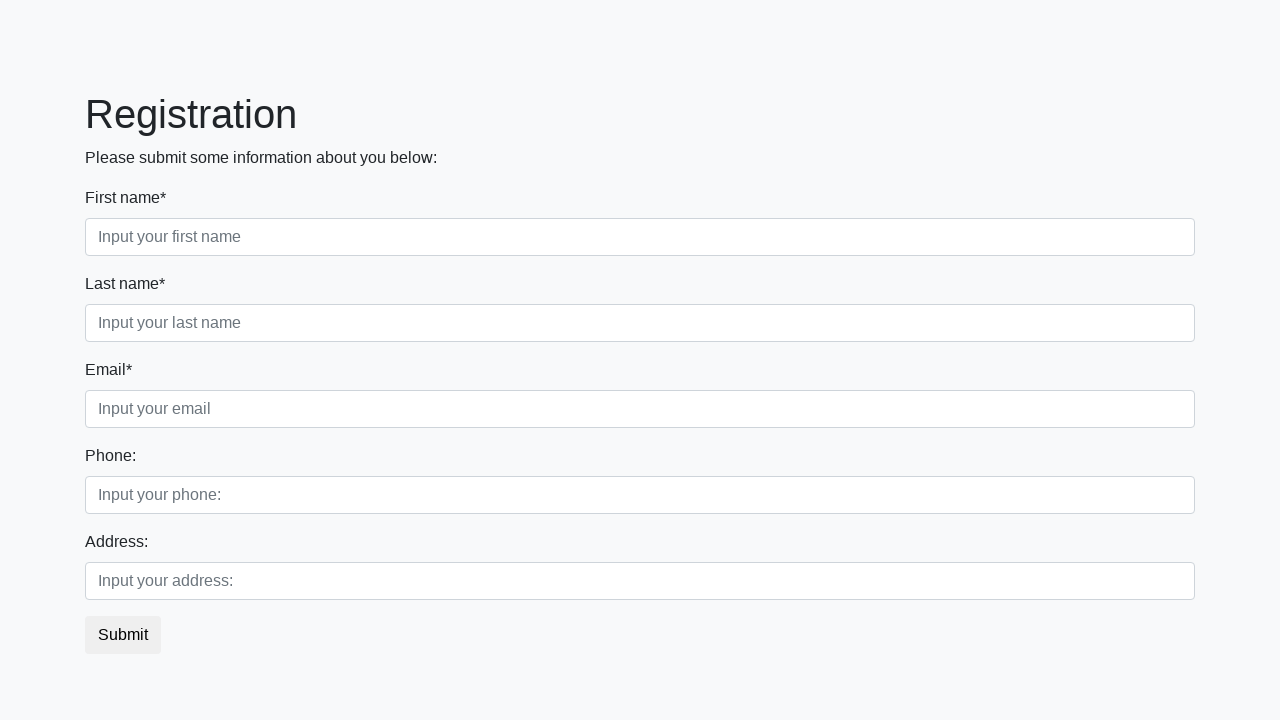

Filled first name field with 'TestFirstName' on .first_block .form-control.first
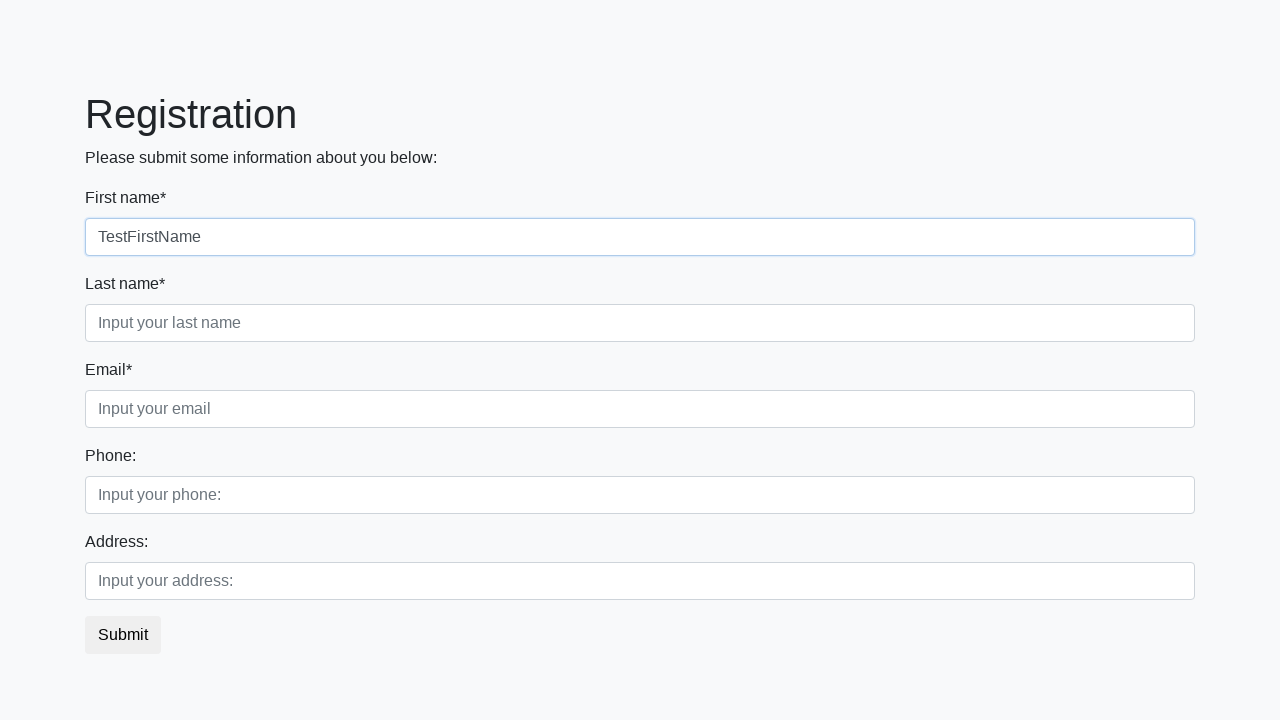

Filled last name field with 'TestLastName' on .first_block .form-control.second
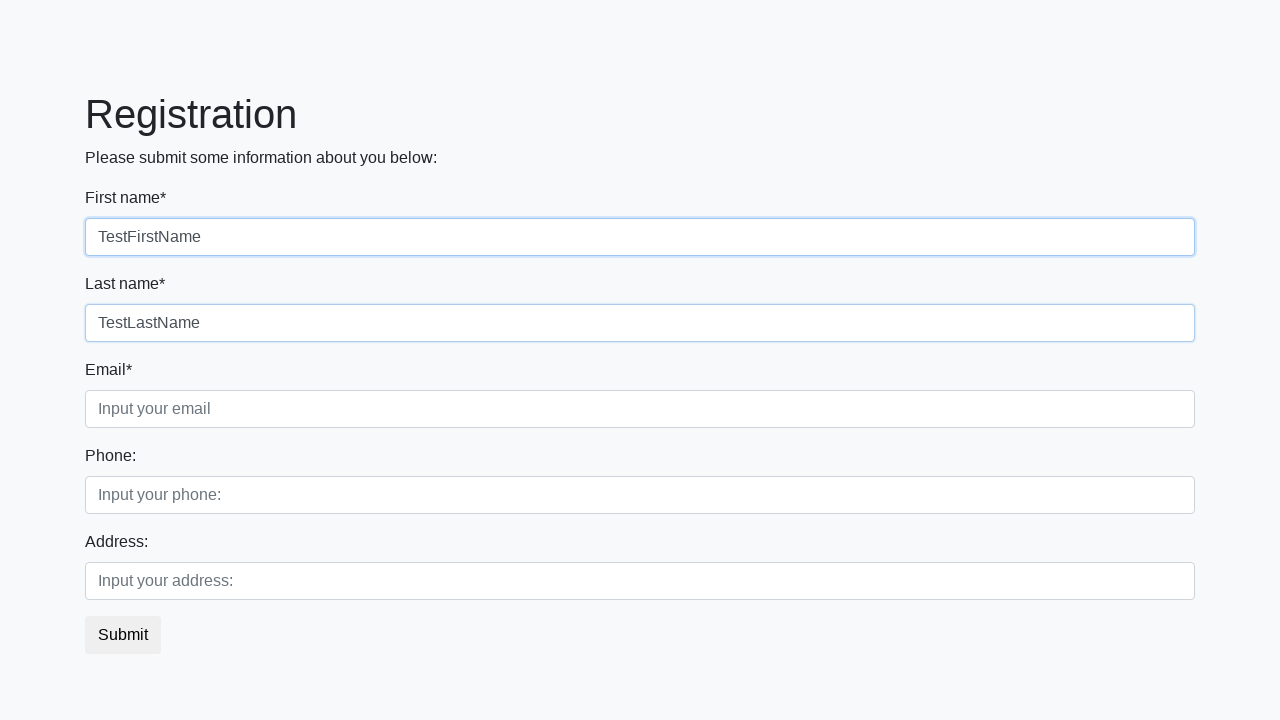

Filled email field with 'test@example.com' on .first_block .form-control.third
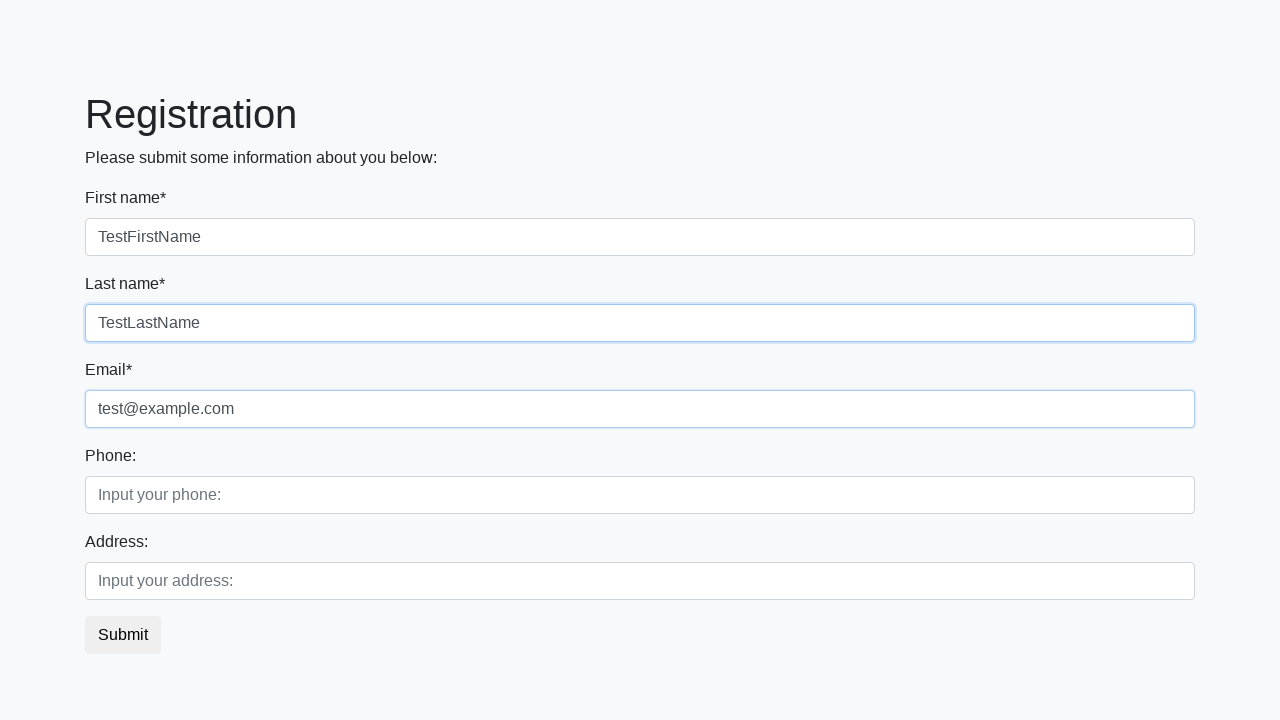

Clicked submit button to register at (123, 635) on button.btn
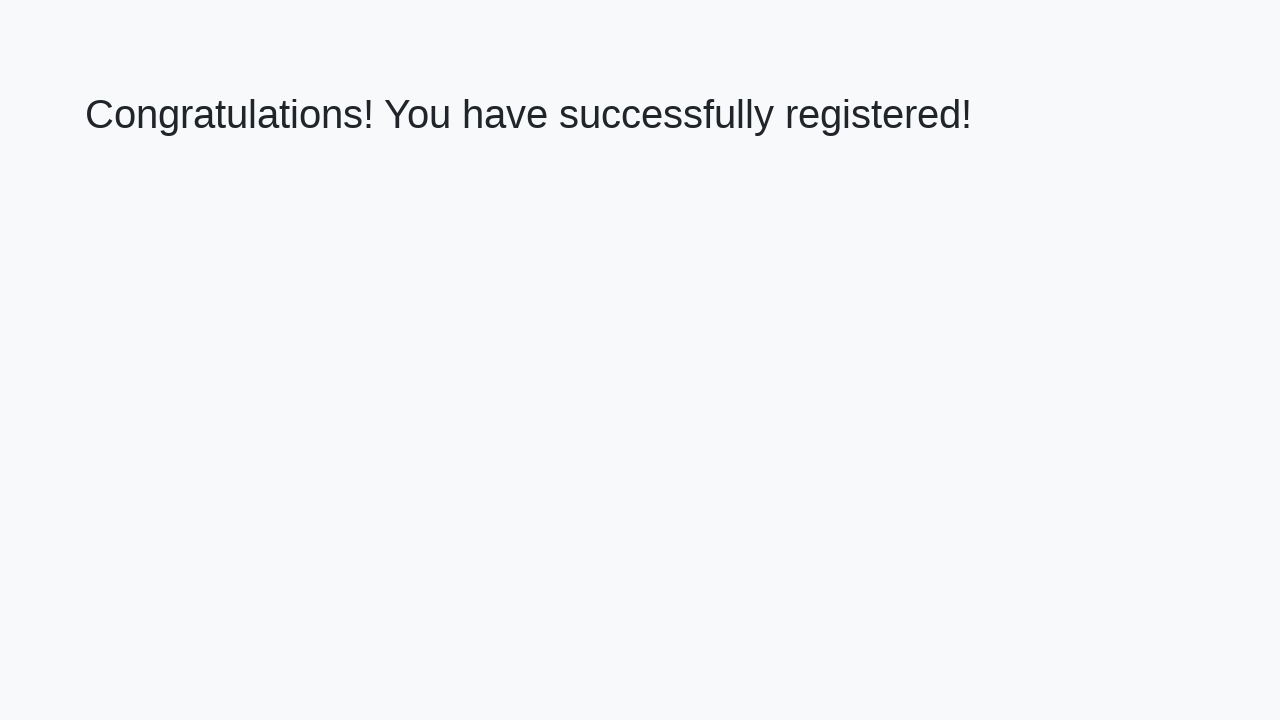

Success message heading appeared
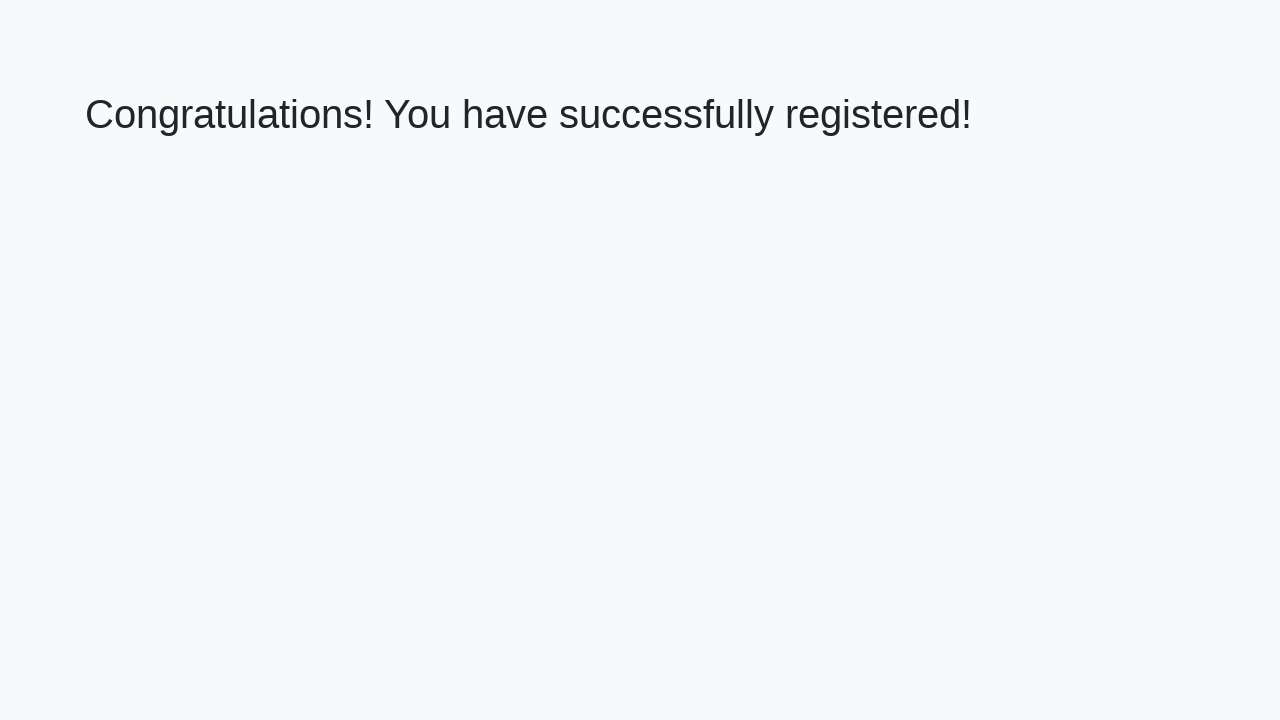

Retrieved success message text
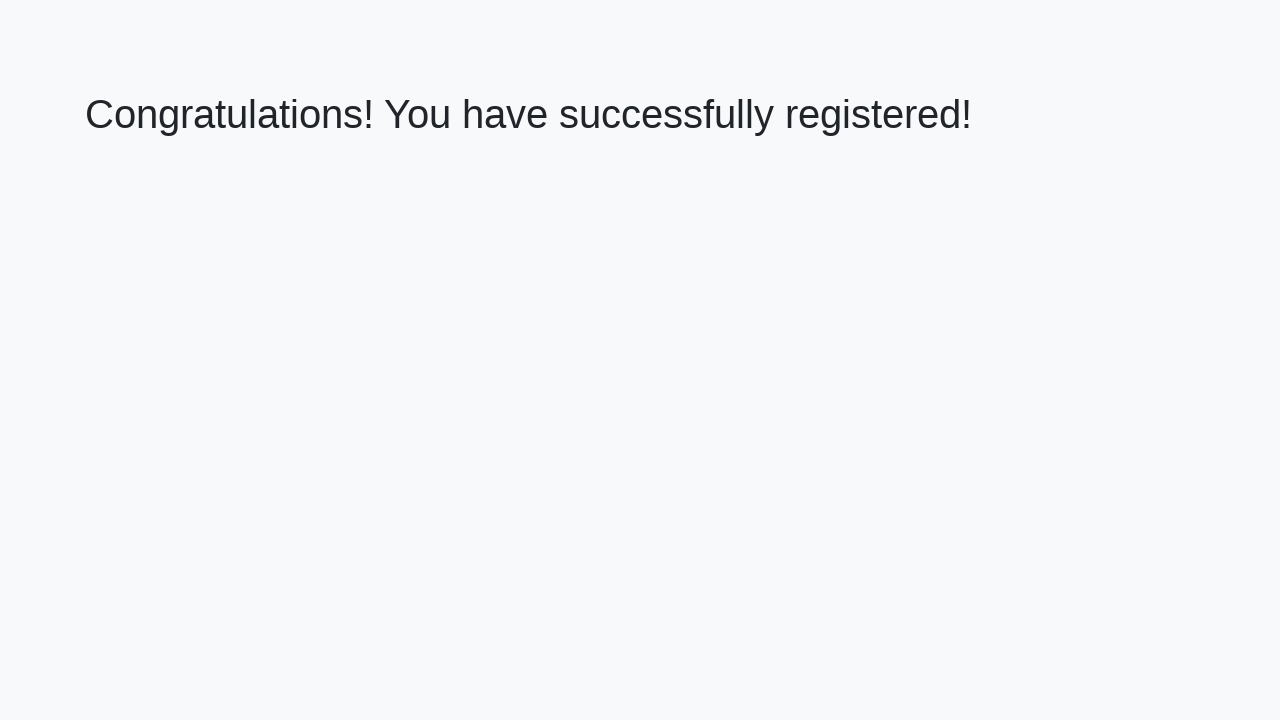

Verified success message: 'Congratulations! You have successfully registered!'
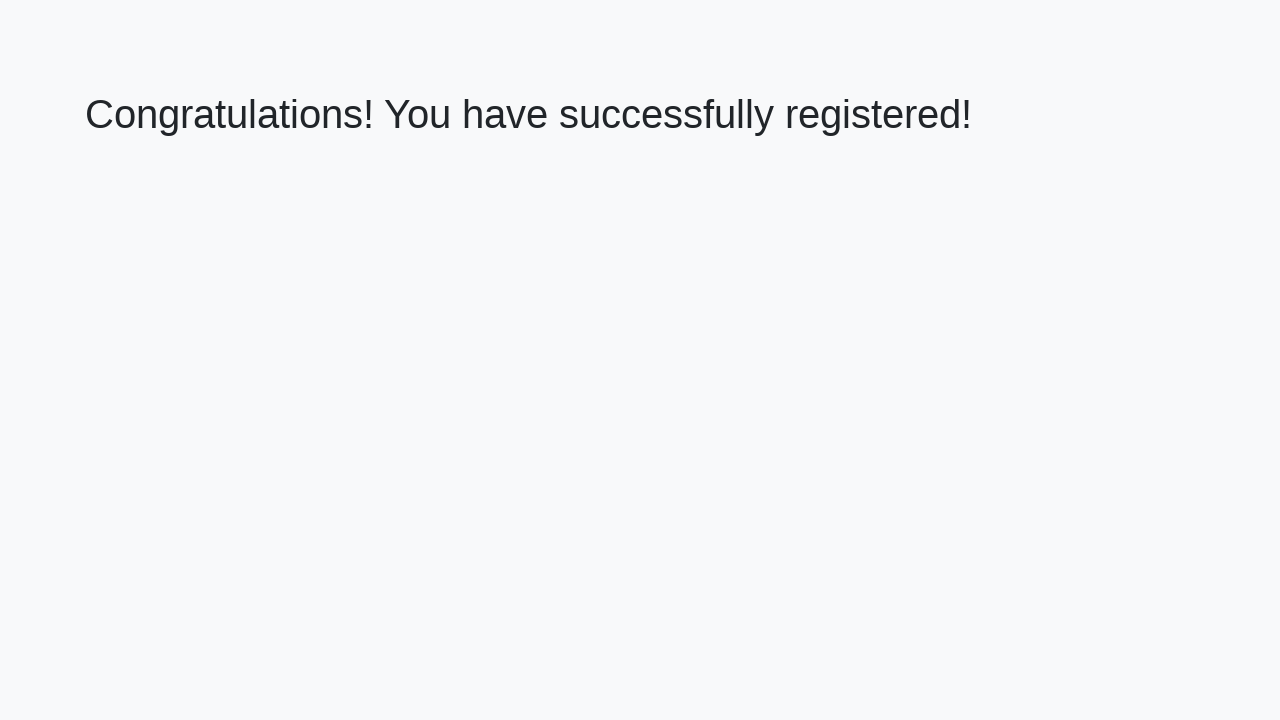

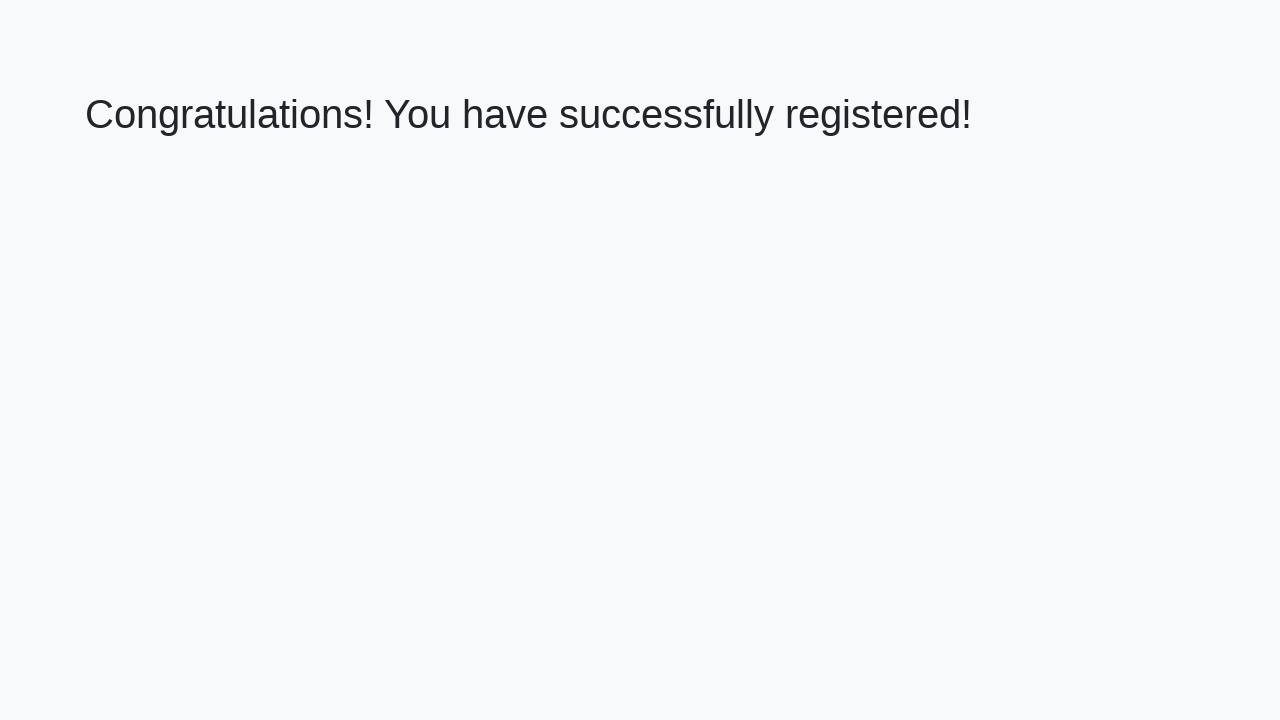